Tests navigation on the 99 Bottles of Beer website by clicking the home menu link and then the Song Lyrics link, then locating the main content paragraph.

Starting URL: https://www.99-bottles-of-beer.net

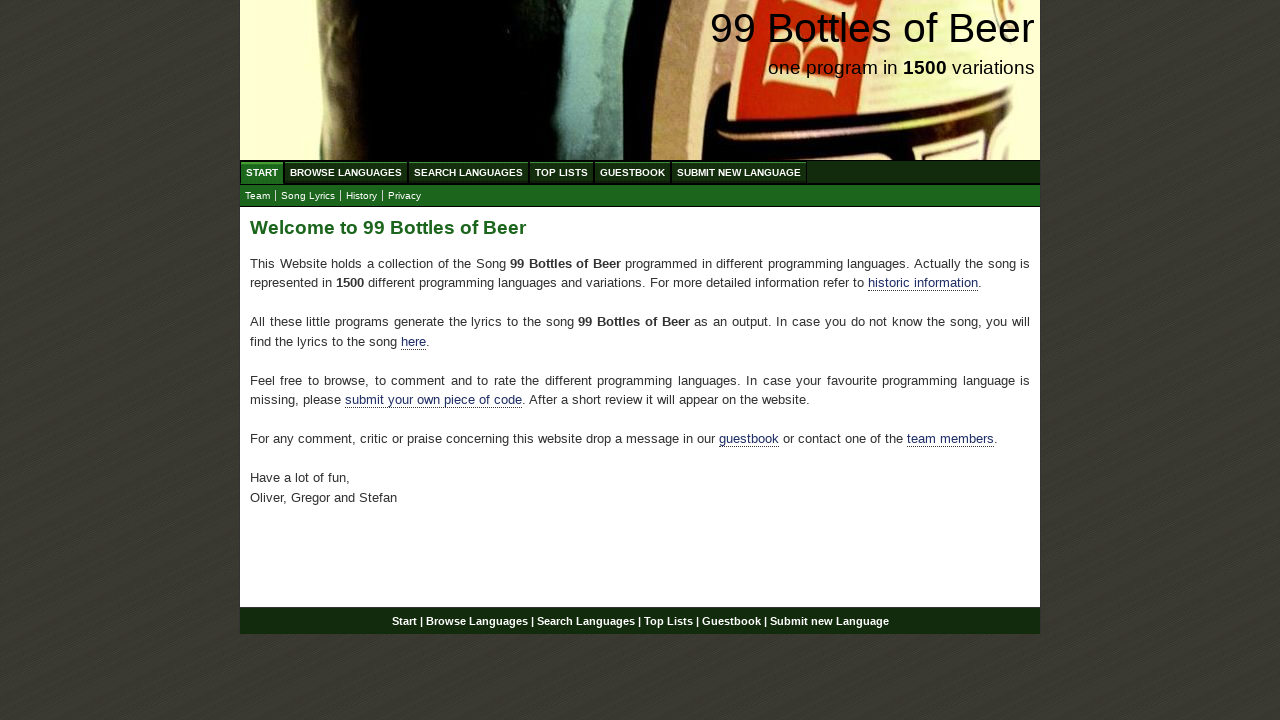

Clicked home menu link at (262, 172) on ul#menu a[href='/']
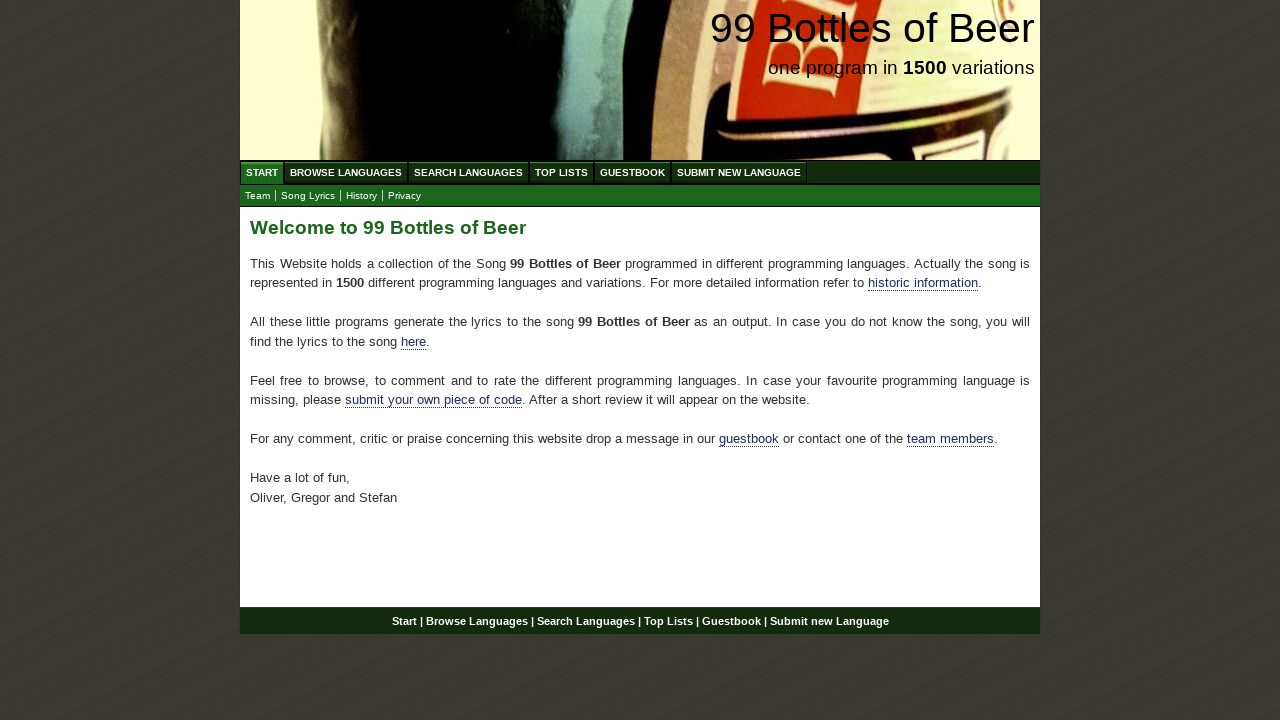

Clicked Song Lyrics link at (308, 196) on a:text('Song Lyrics')
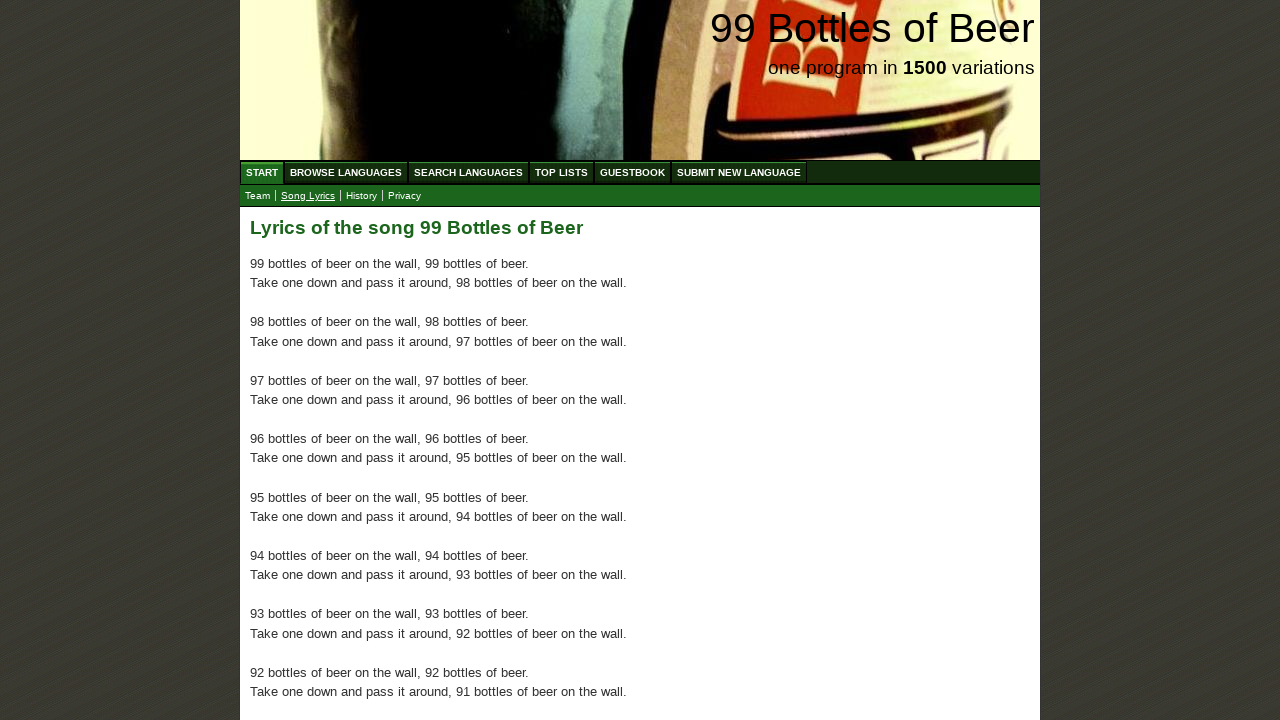

Main content paragraph loaded and visible
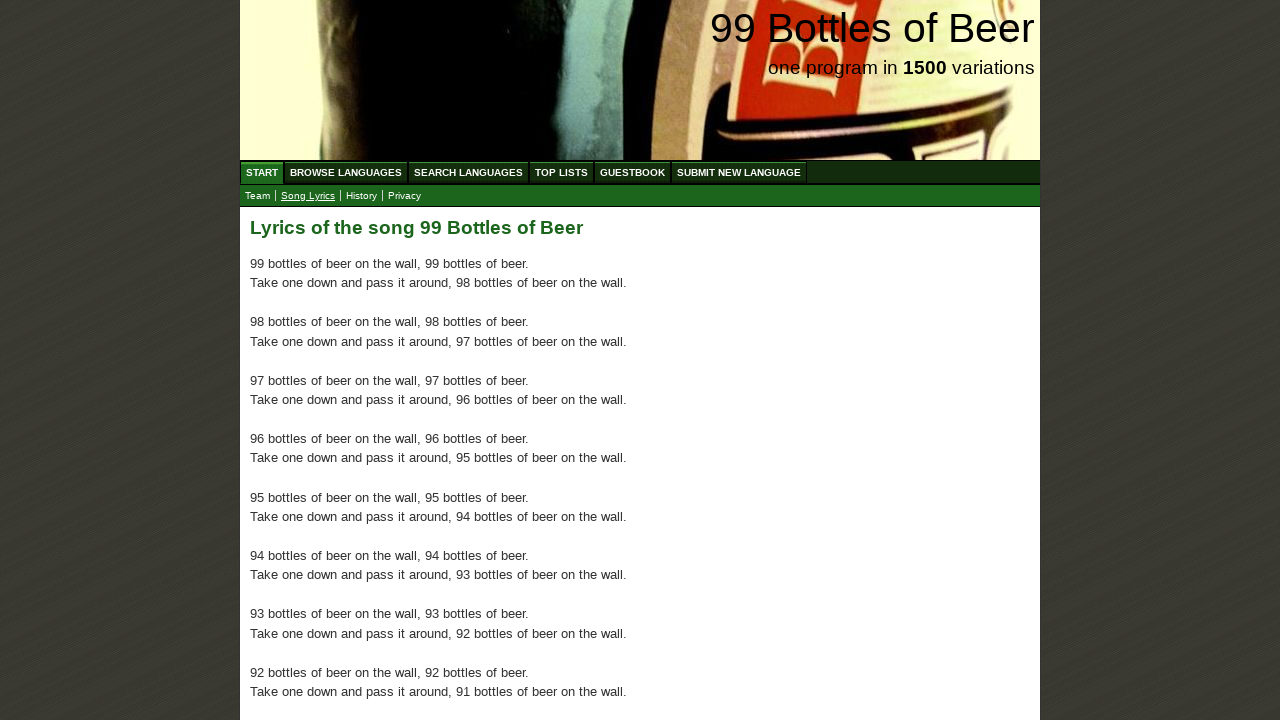

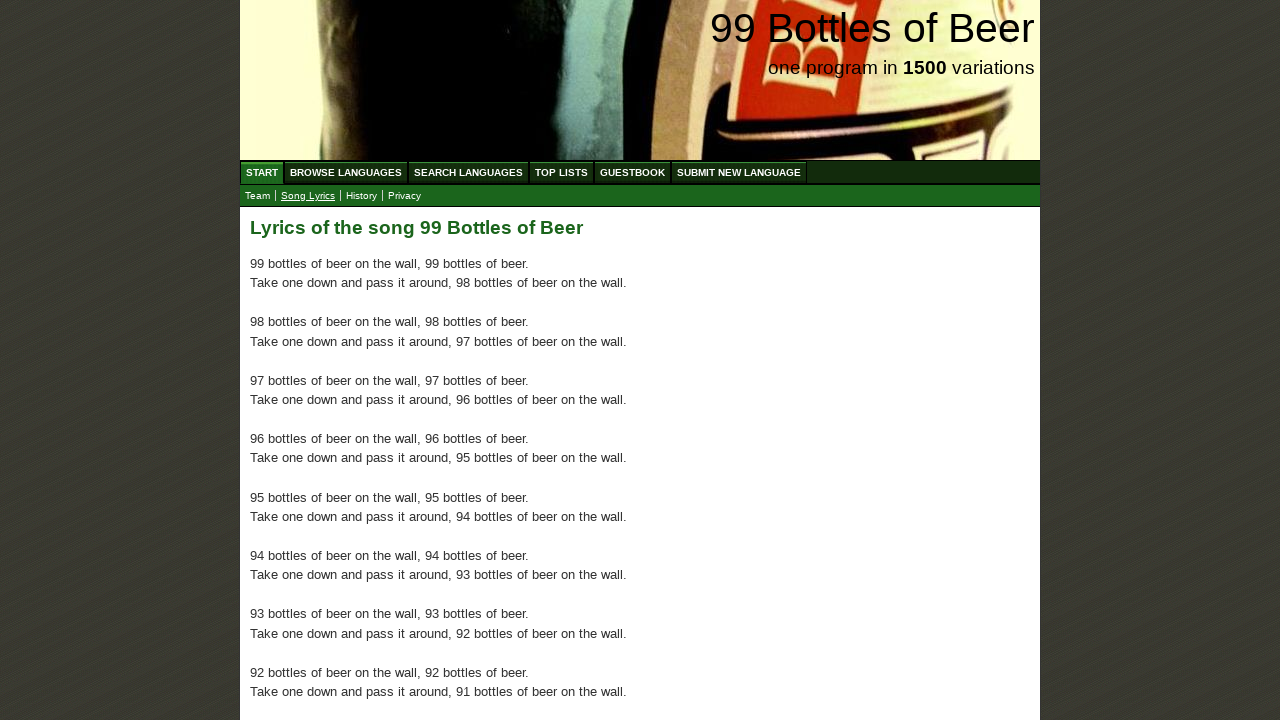